Tests JavaScript prompt functionality on W3Schools by switching to an iframe, clicking the "Try it" button, entering a name in the prompt dialog, accepting it, and verifying the displayed text.

Starting URL: https://www.w3schools.com/js/tryit.asp?filename=tryjs_prompt

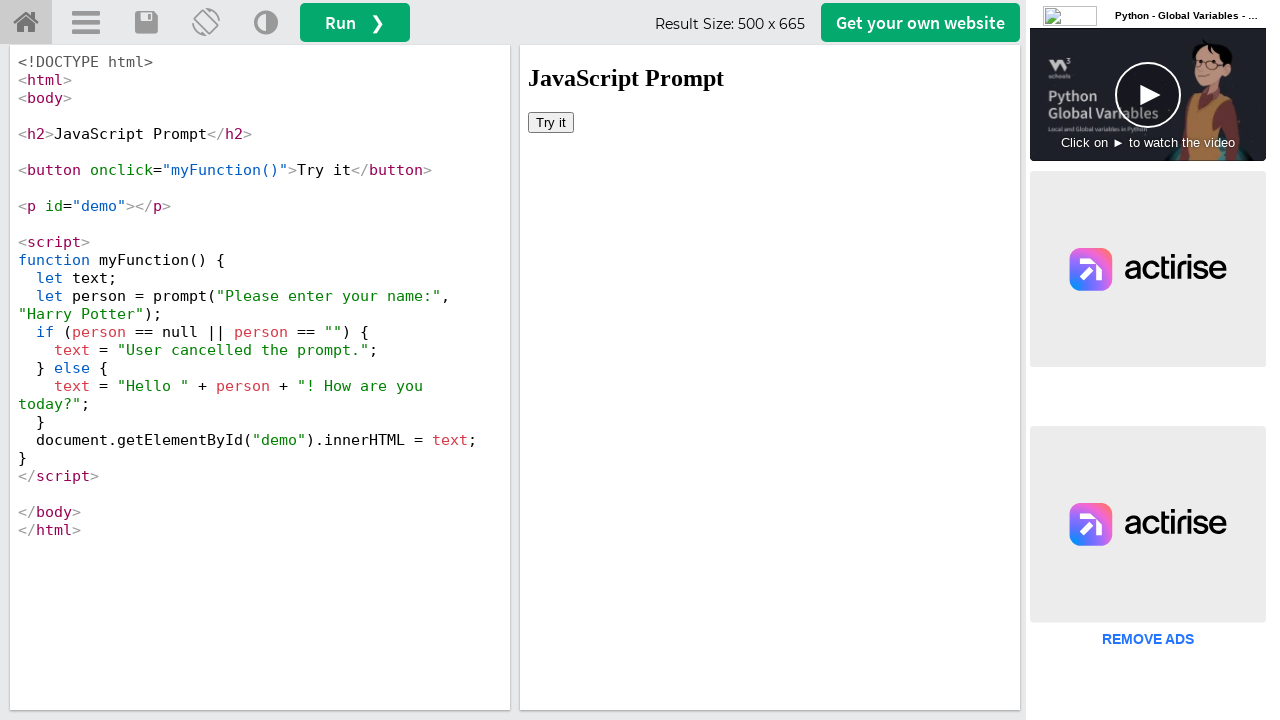

Located iframe #iframeResult containing the example
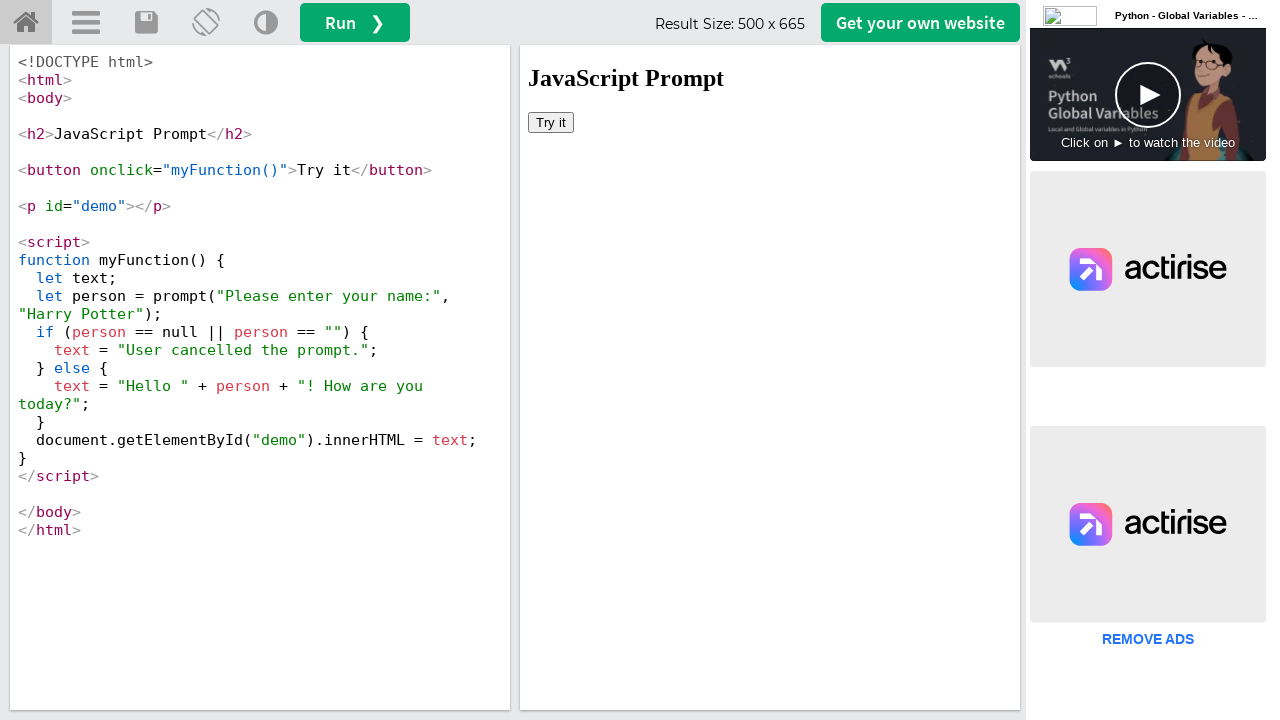

Clicked 'Try it' button inside iframe at (551, 122) on #iframeResult >> internal:control=enter-frame >> xpath=//button[contains(text(),
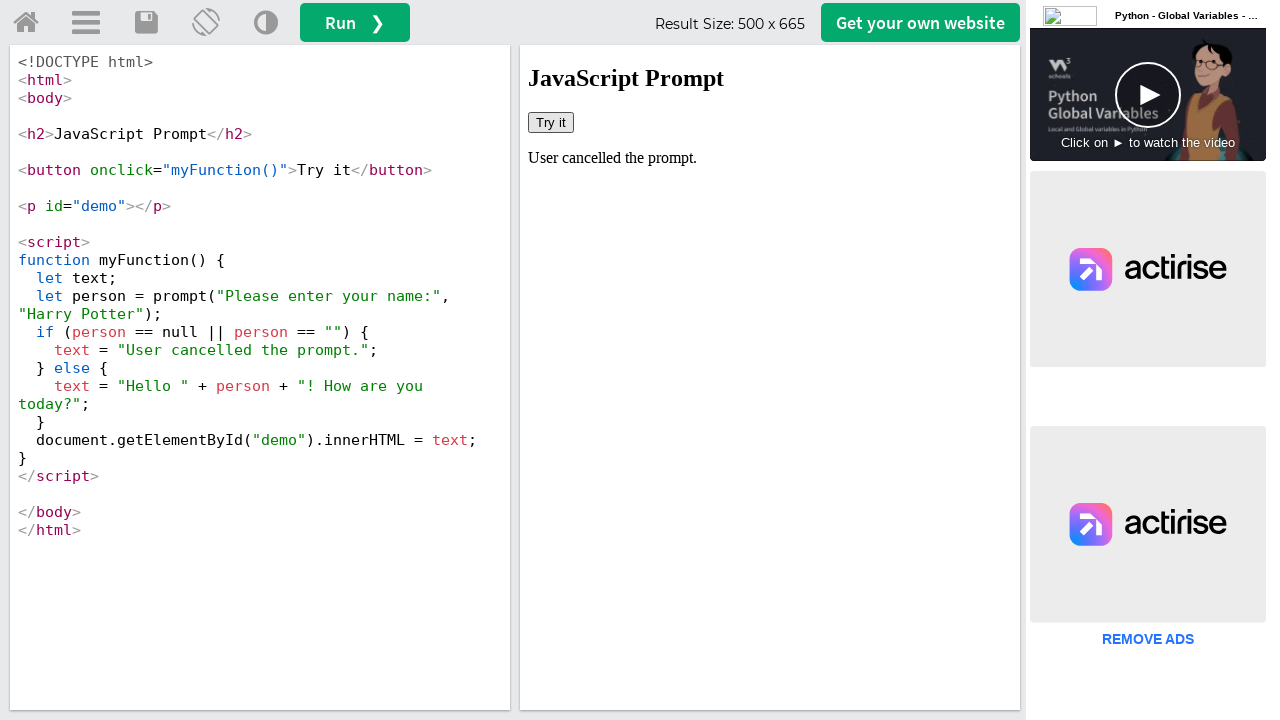

Set up dialog handler to accept prompt with 'Rajesh Kumar'
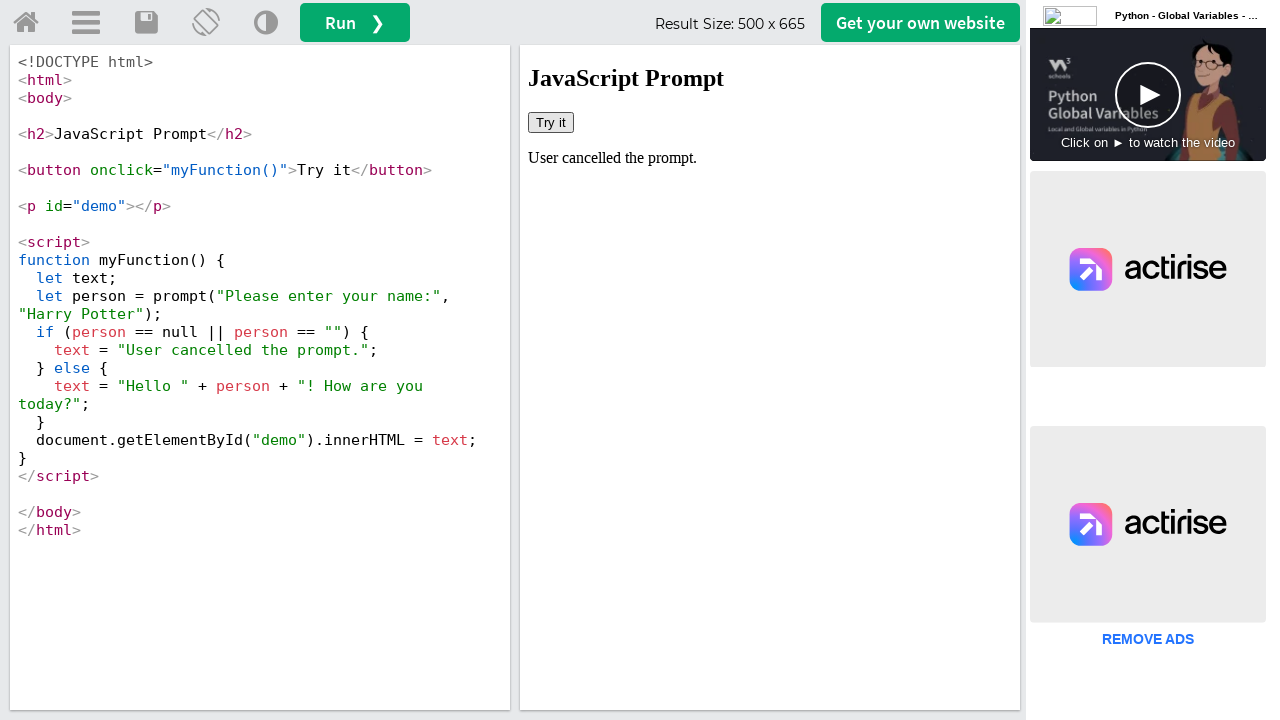

Re-configured dialog handler function
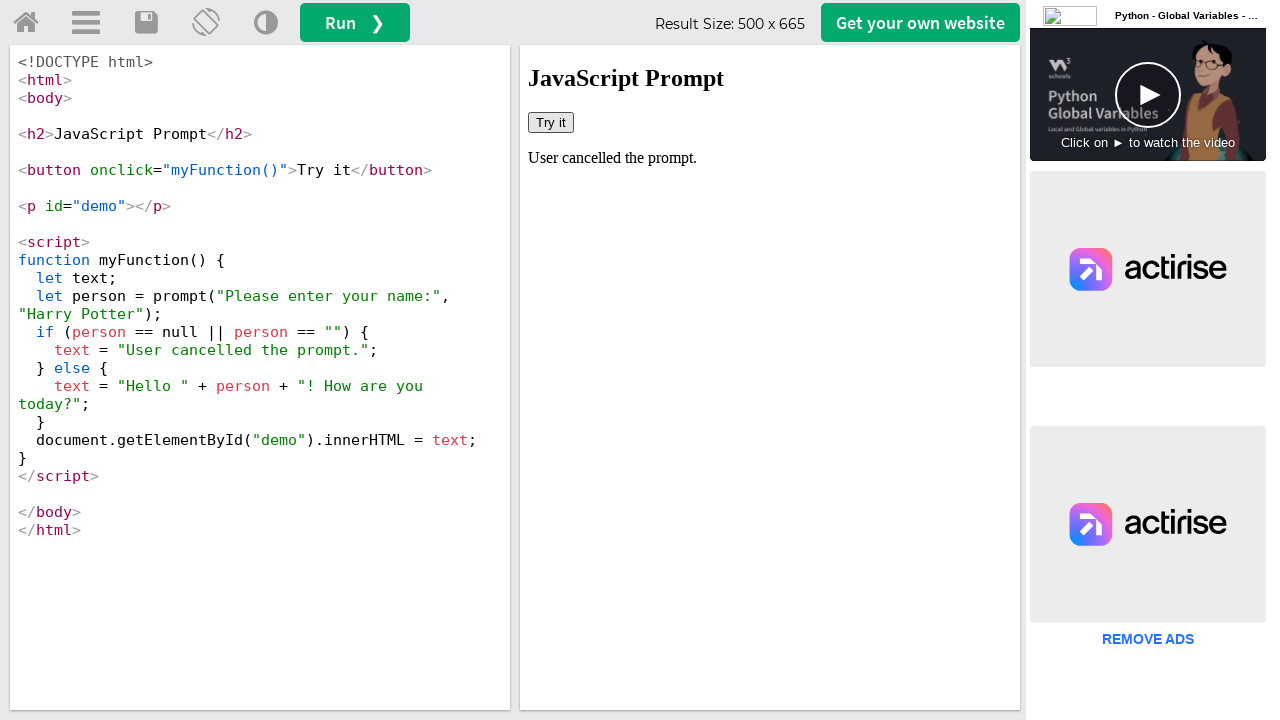

Clicked 'Try it' button to trigger JavaScript prompt dialog at (551, 122) on #iframeResult >> internal:control=enter-frame >> xpath=//button[contains(text(),
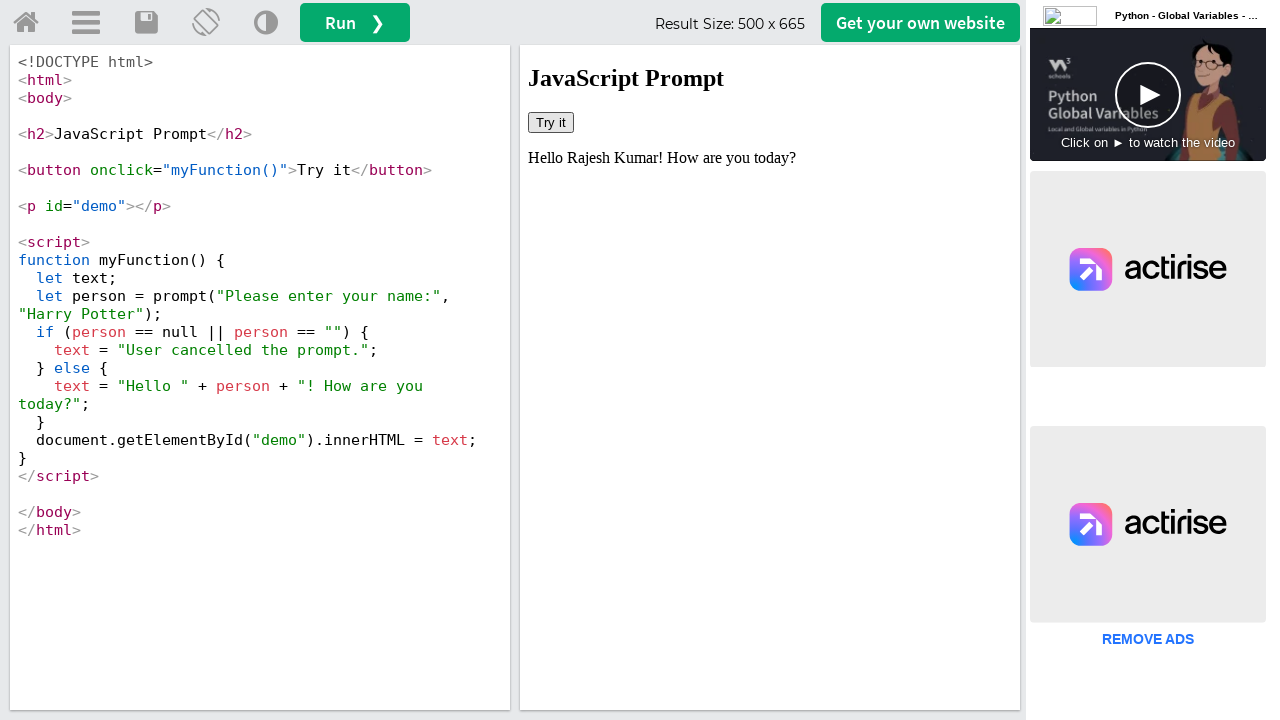

Verified result text appeared in #demo element after accepting prompt with 'Rajesh Kumar'
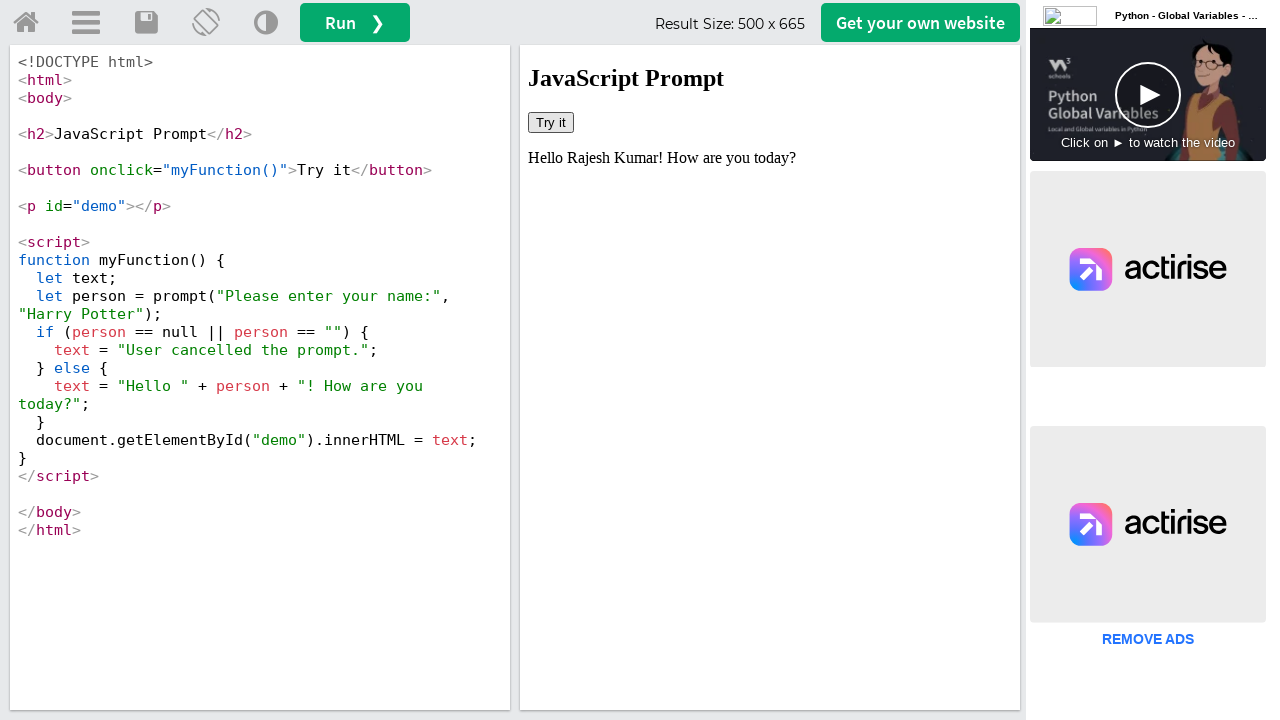

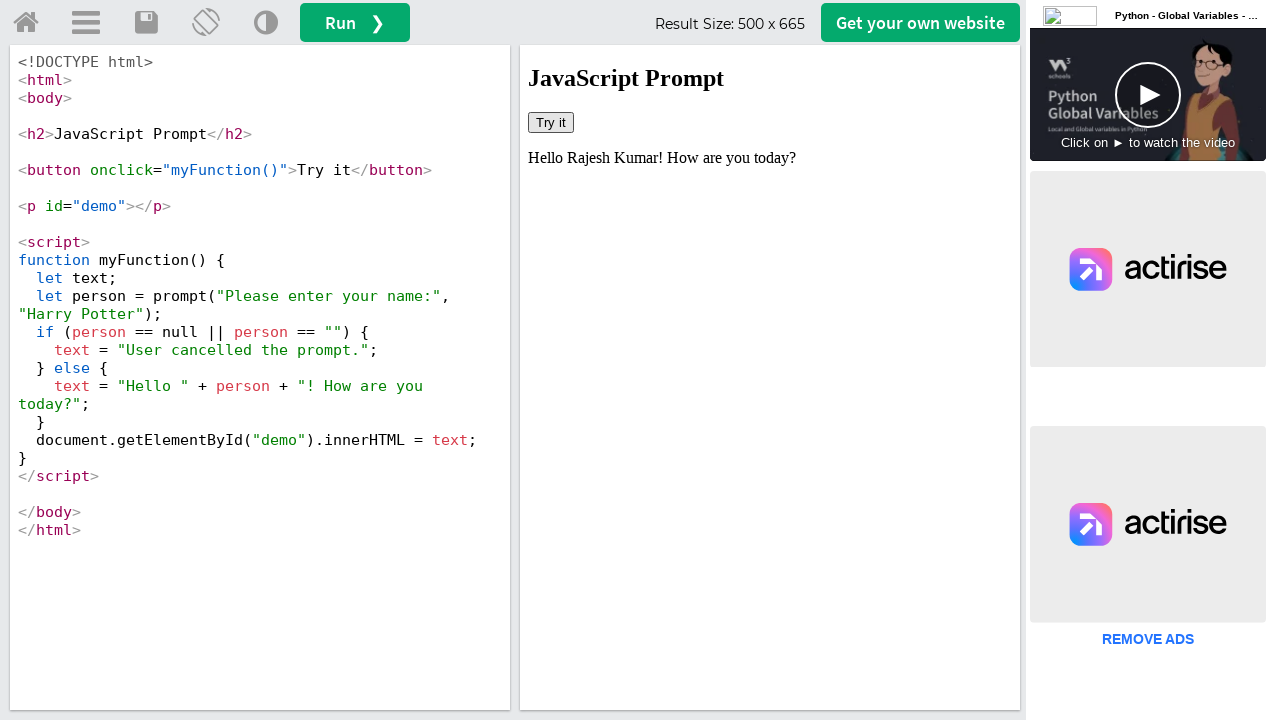